Tests adding a new customer through the bank manager interface by filling in customer details

Starting URL: https://www.globalsqa.com/angularJs-protractor/BankingProject/#/login

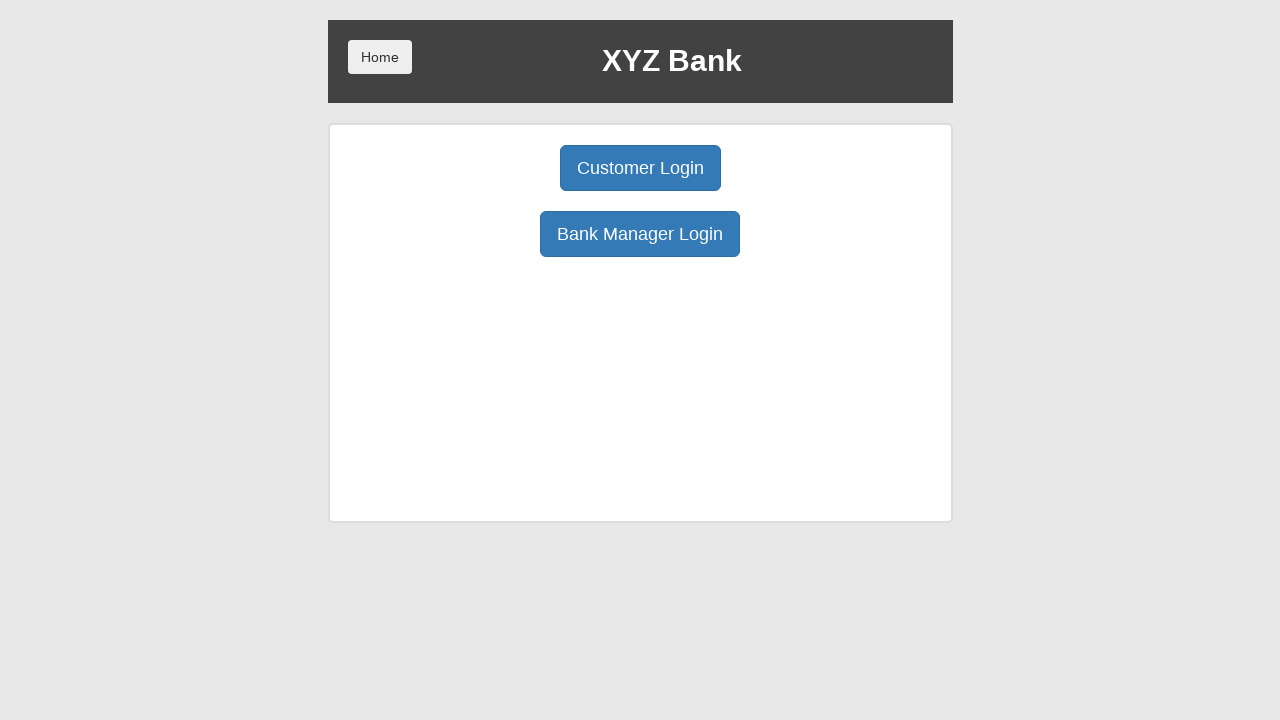

Clicked Bank Manager Login button at (640, 234) on body > div > div > div.ng-scope > div > div.borderM.box.padT20 > div:nth-child(3
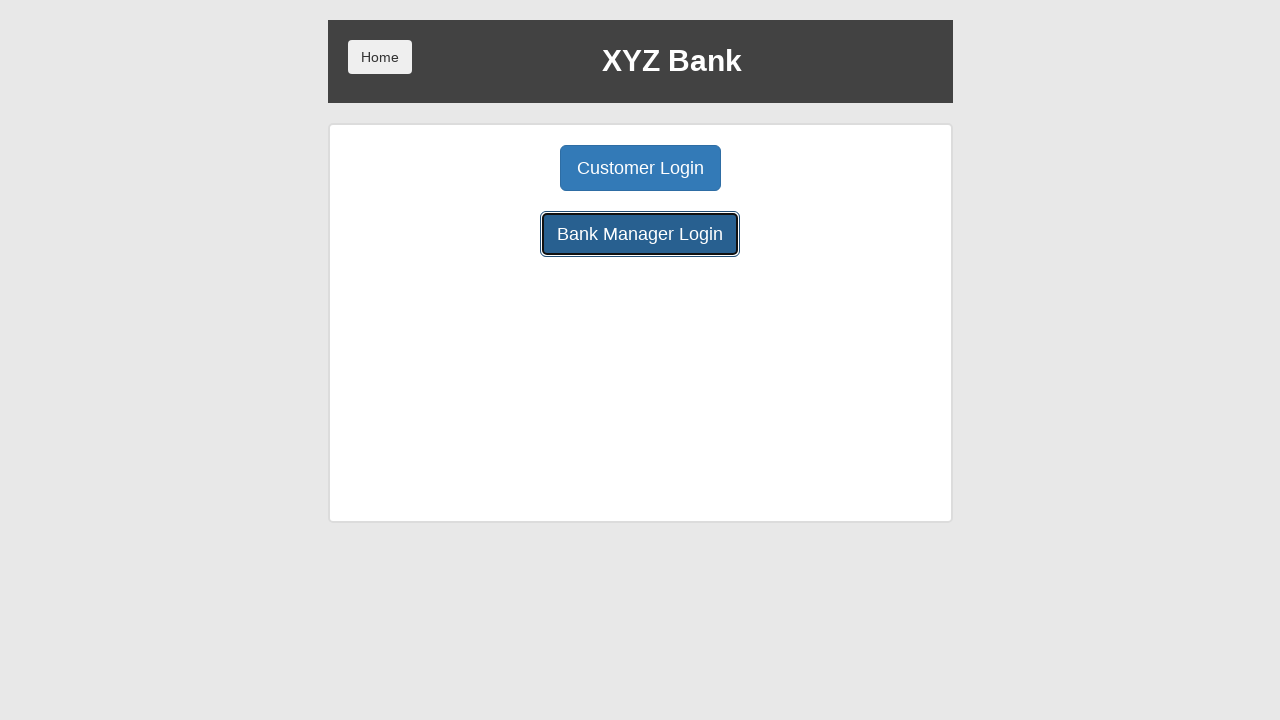

Add Customer button selector appeared
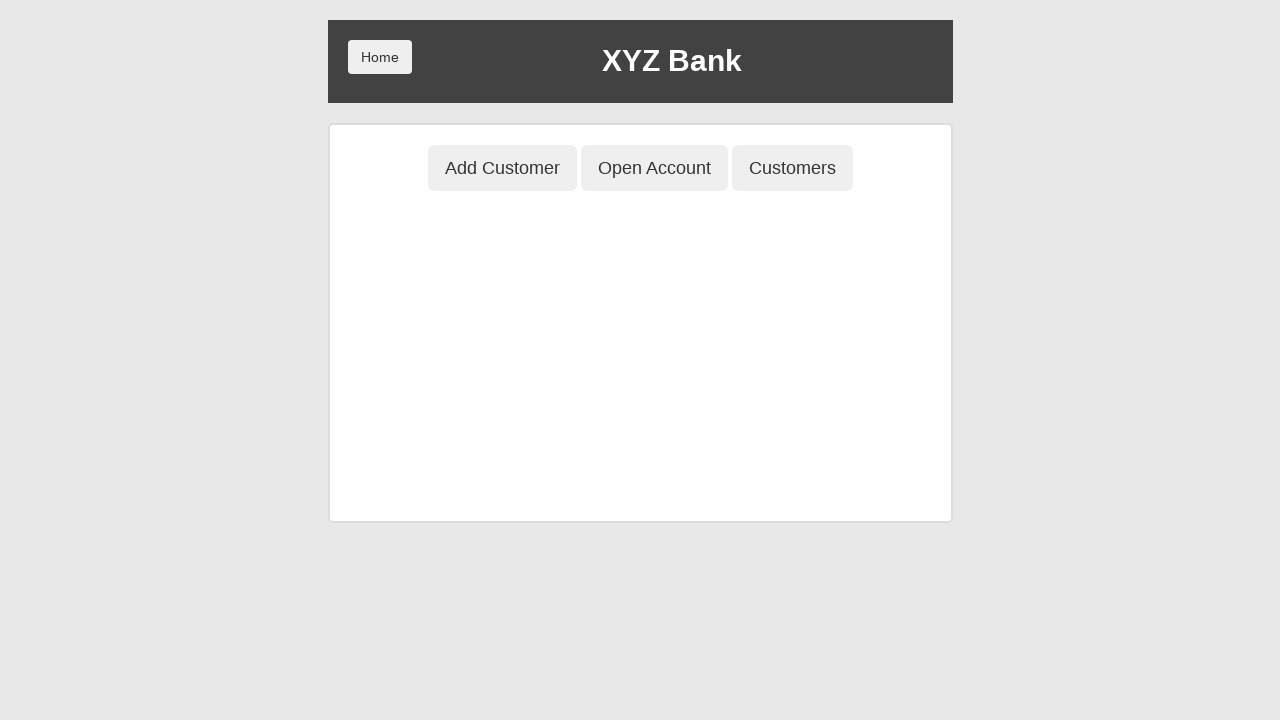

Clicked Add Customer button at (502, 168) on body > div > div > div.ng-scope > div > div.center > button:nth-child(1)
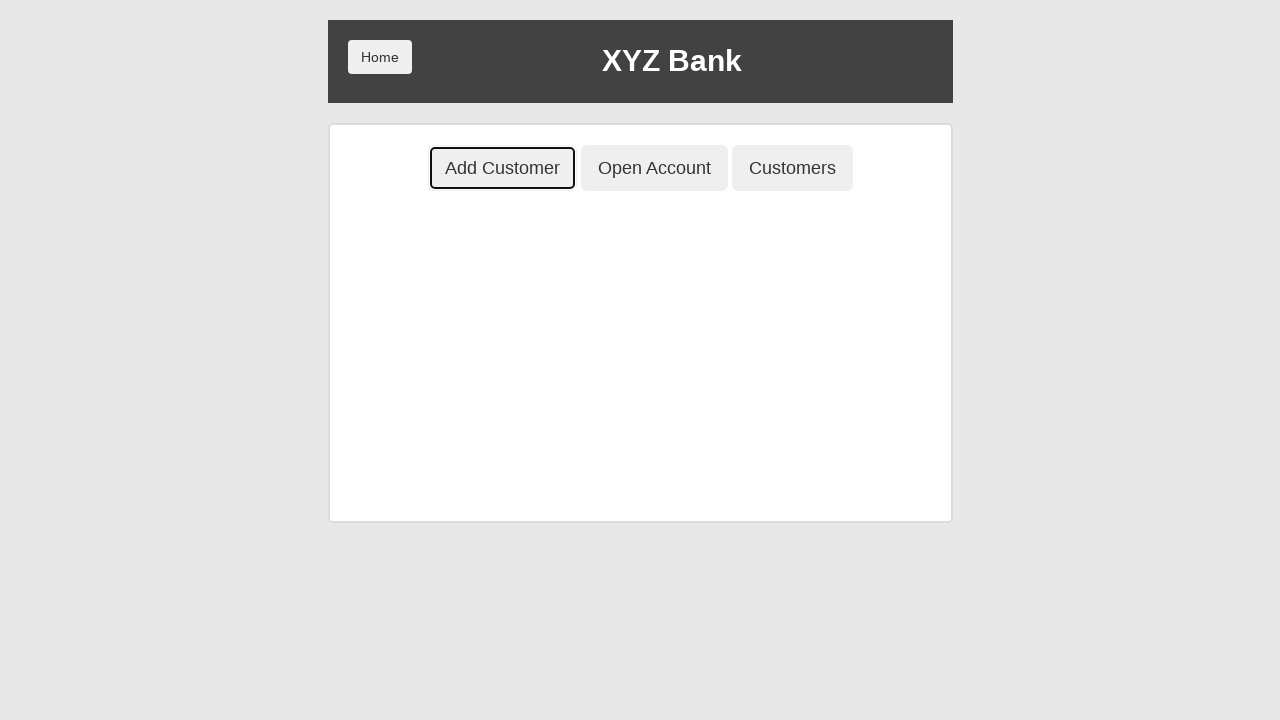

Customer form became visible
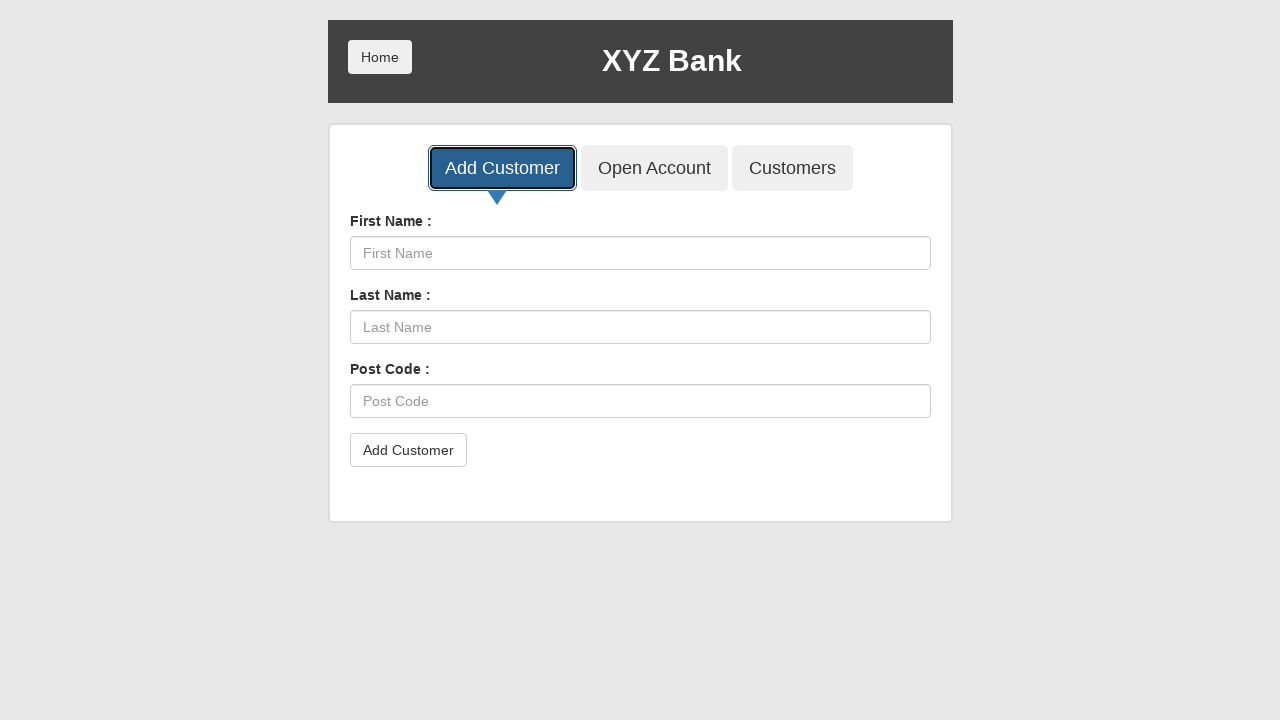

Filled first name field with 'ЮЛИЯ' on body > div > div > div.ng-scope > div > div.ng-scope > div > div > form > div:nt
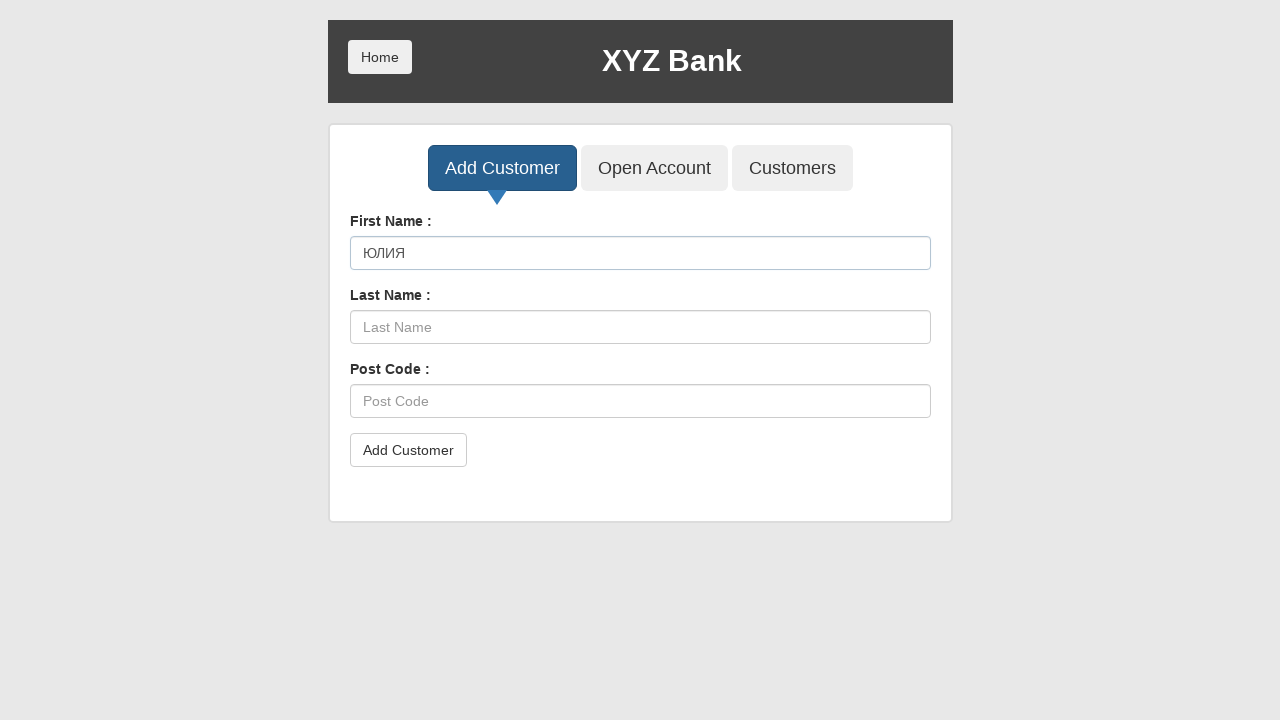

Filled last name field with 'Reach bitch' on body > div > div > div.ng-scope > div > div.ng-scope > div > div > form > div:nt
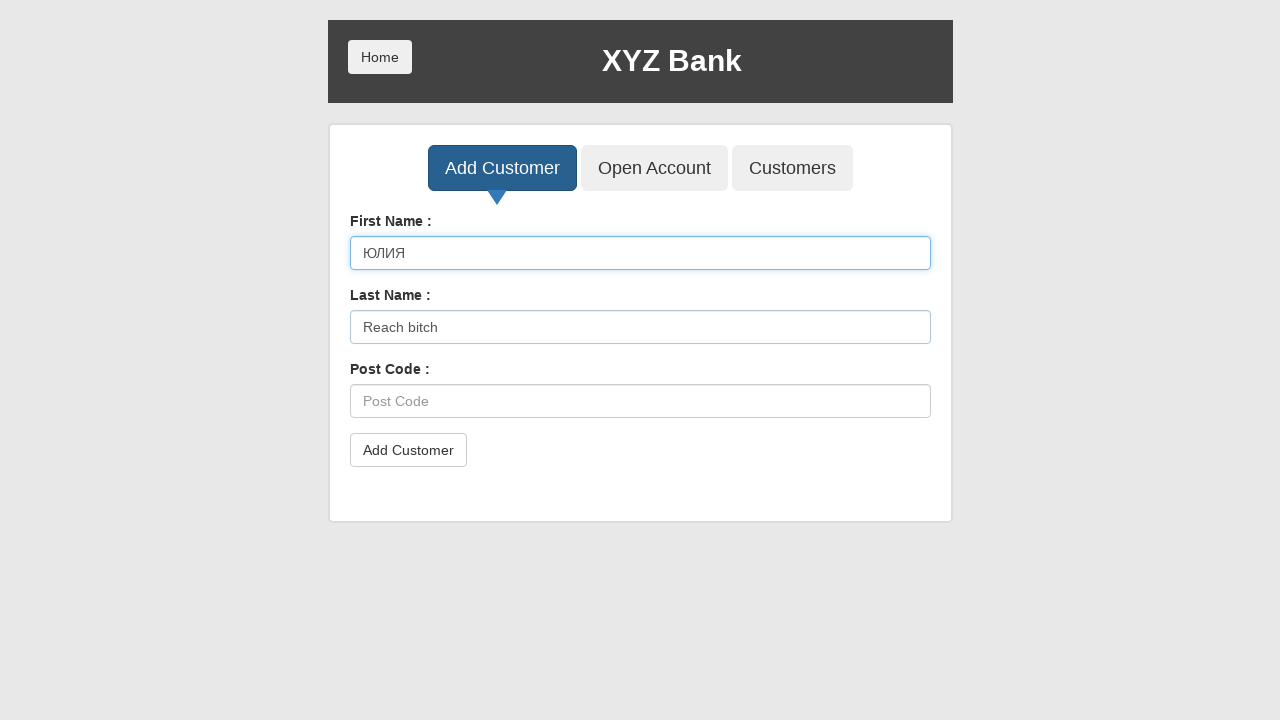

Filled post code field with '65000' on body > div > div > div.ng-scope > div > div.ng-scope > div > div > form > div:nt
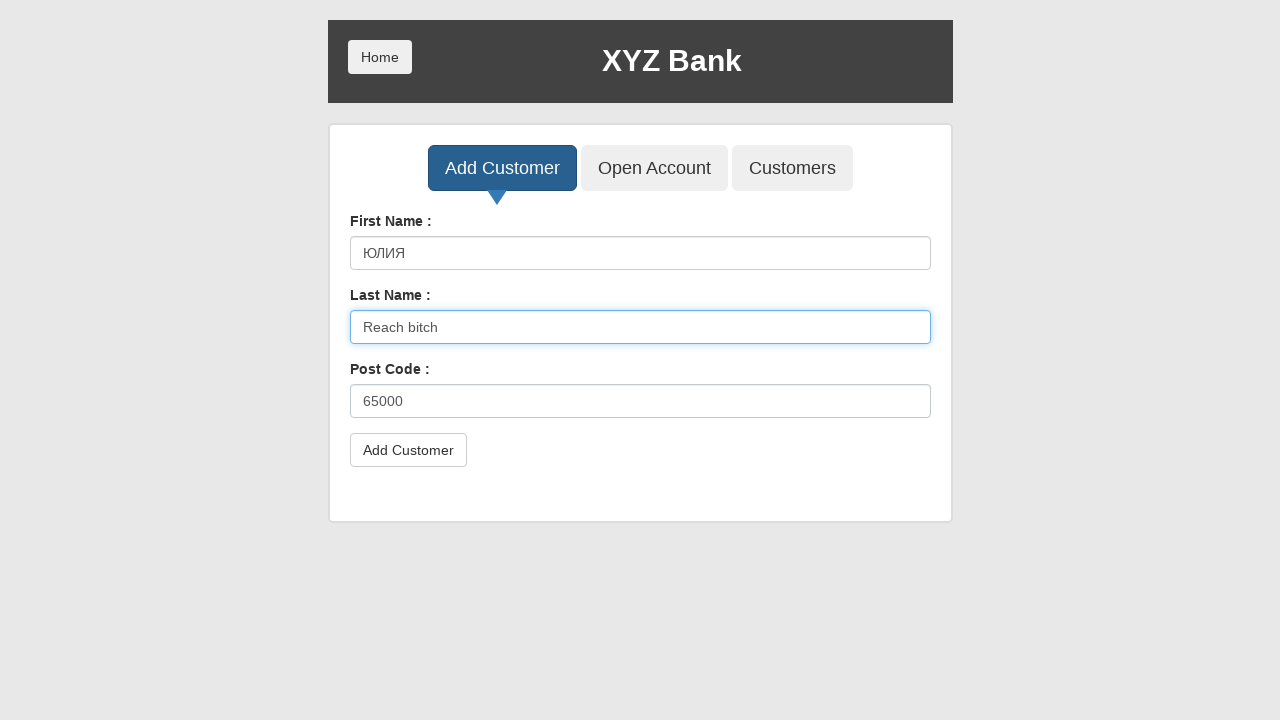

Clicked form submit button to add new customer at (408, 450) on body > div > div > div.ng-scope > div > div.ng-scope > div > div > form > button
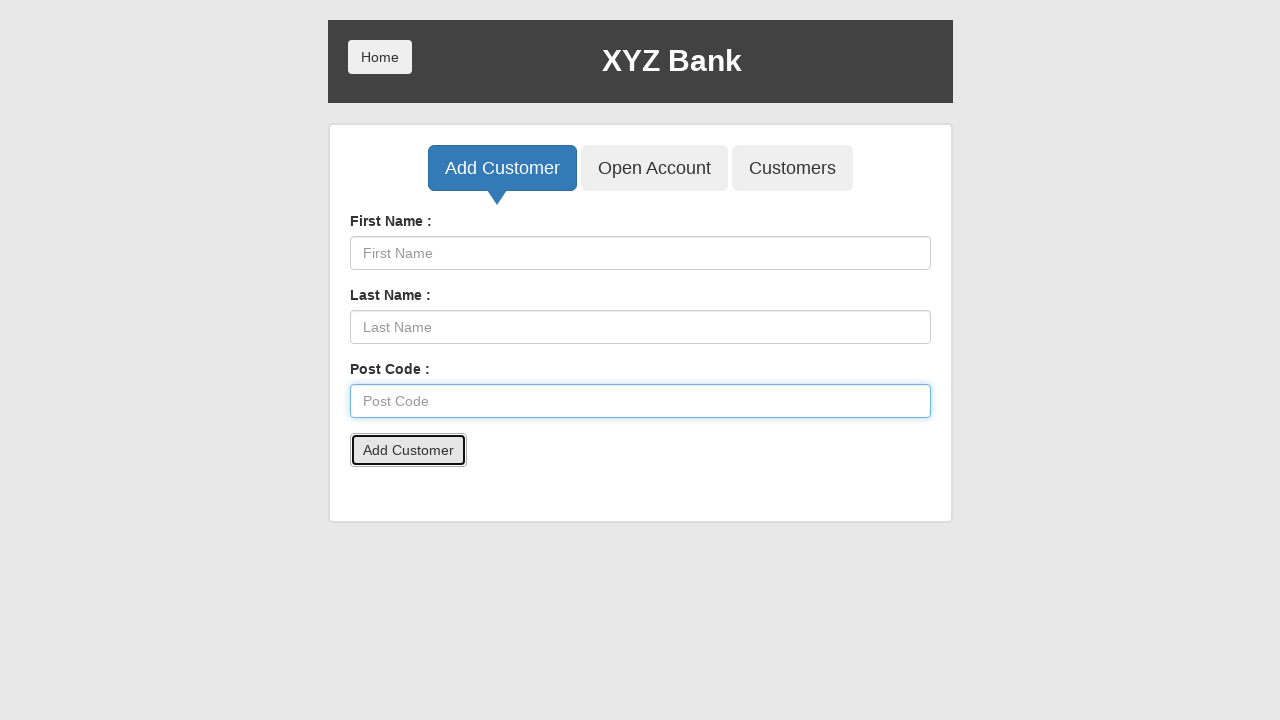

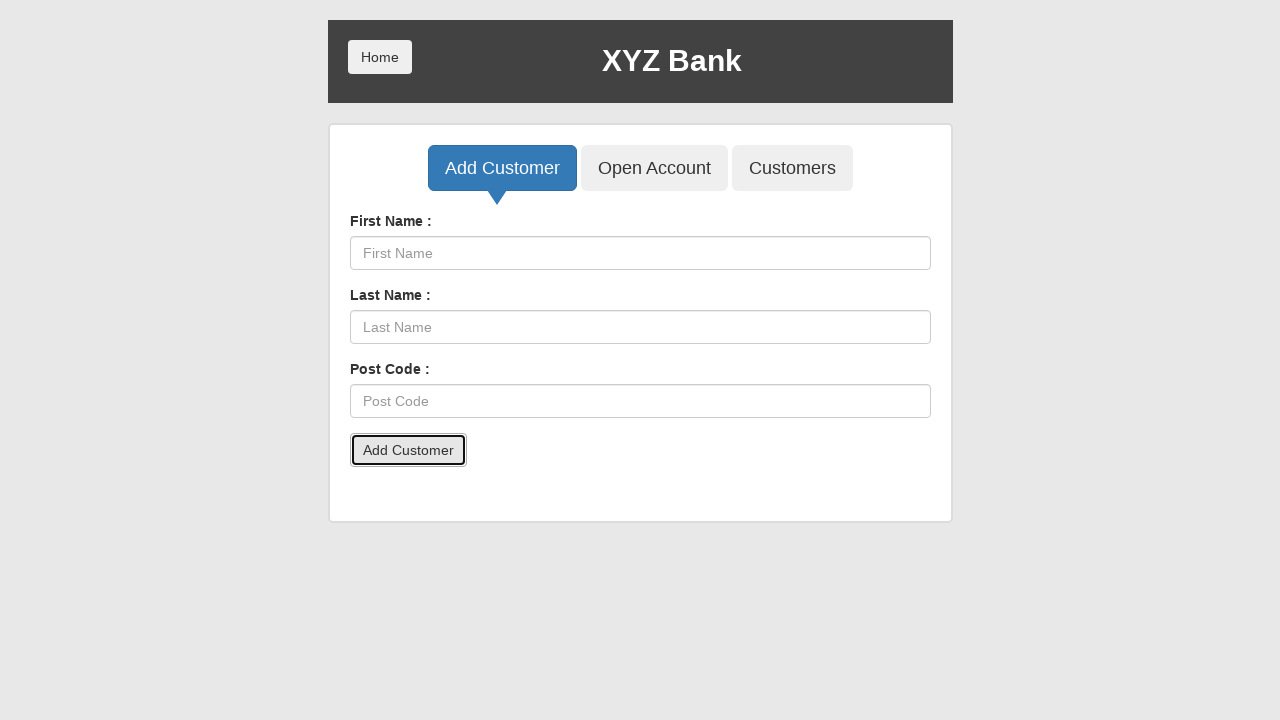